Tests drag and drop functionality by dragging a source element to a target drop zone within an iframe

Starting URL: https://jqueryui.com/droppable/

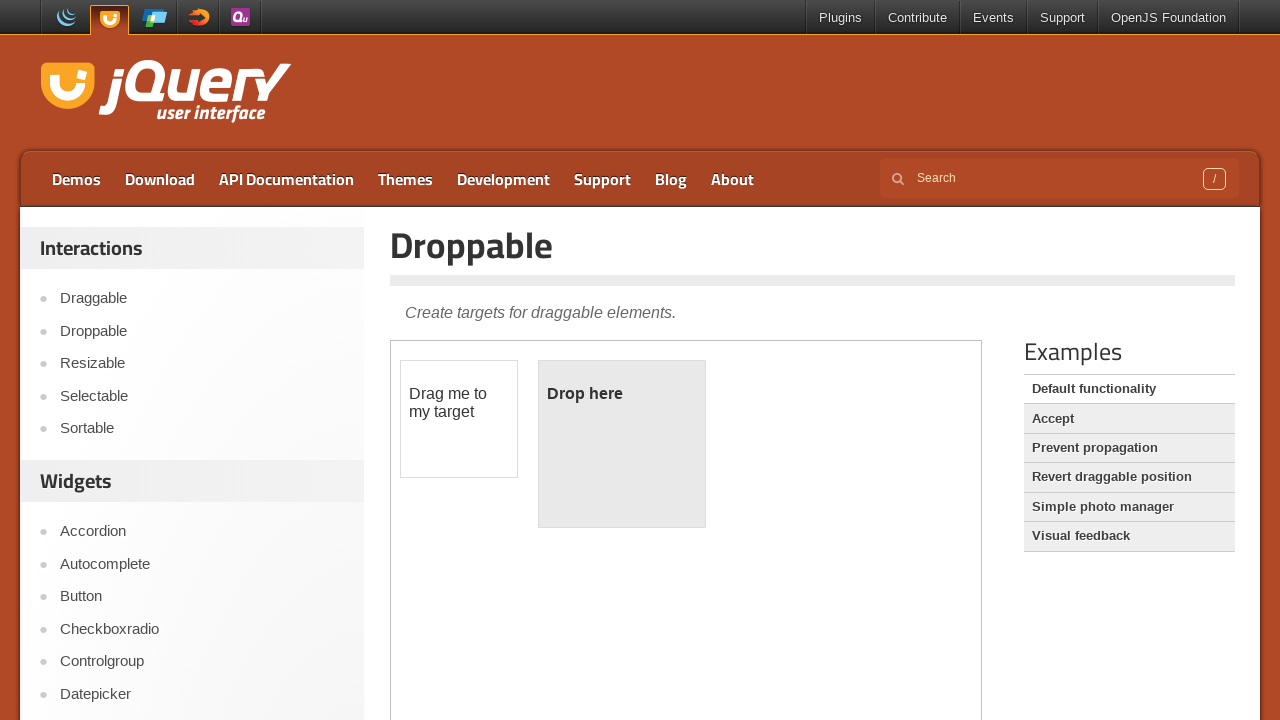

Navigated to jQuery UI droppable demo page
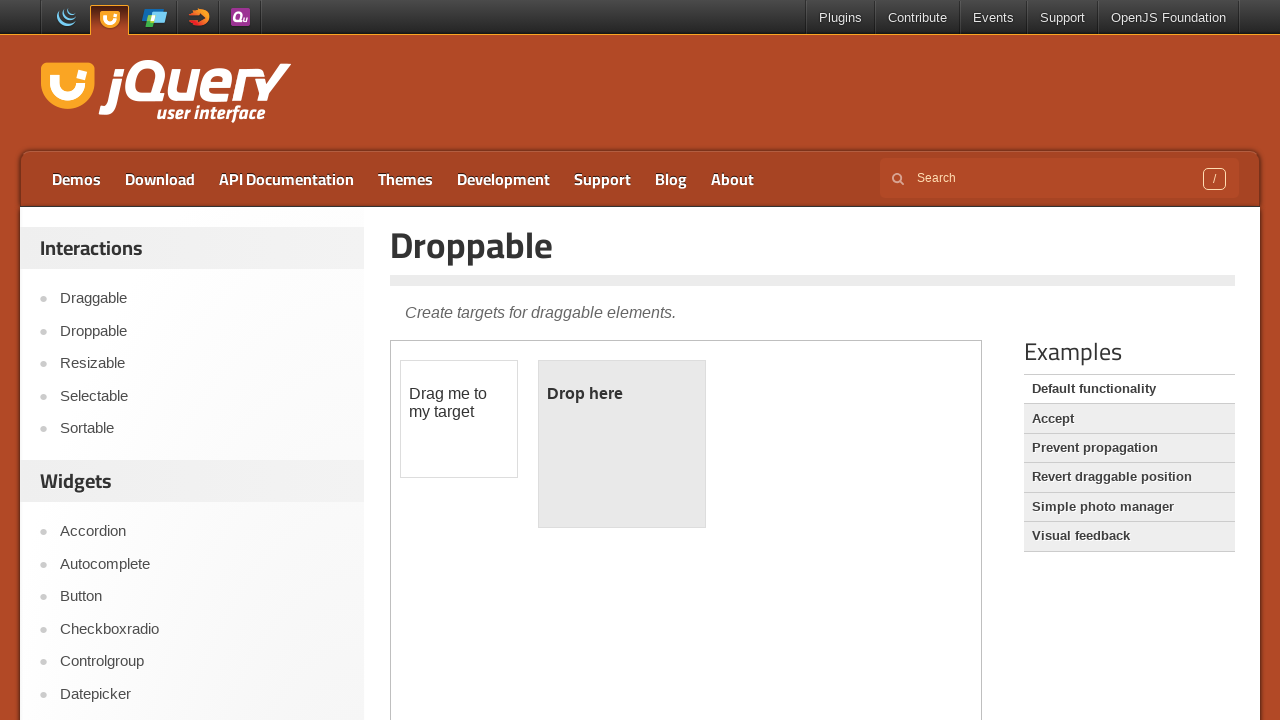

Located iframe containing drag and drop elements
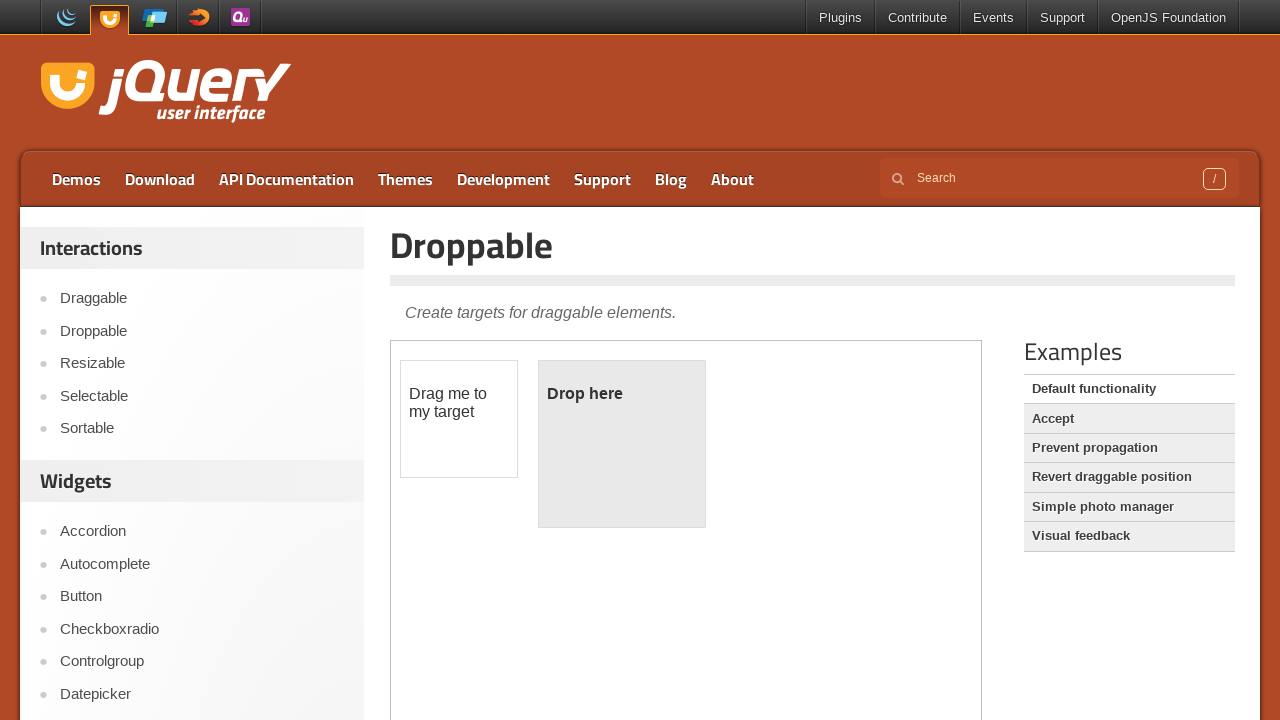

Located draggable source element
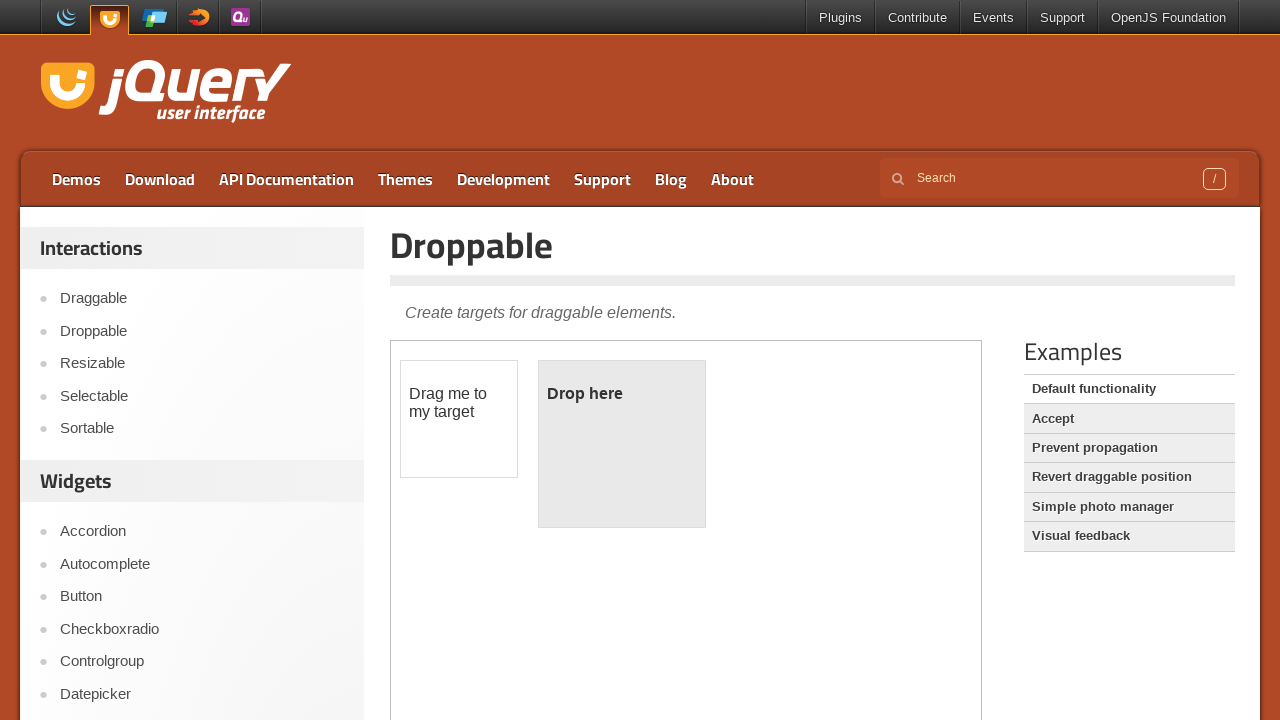

Located droppable target zone
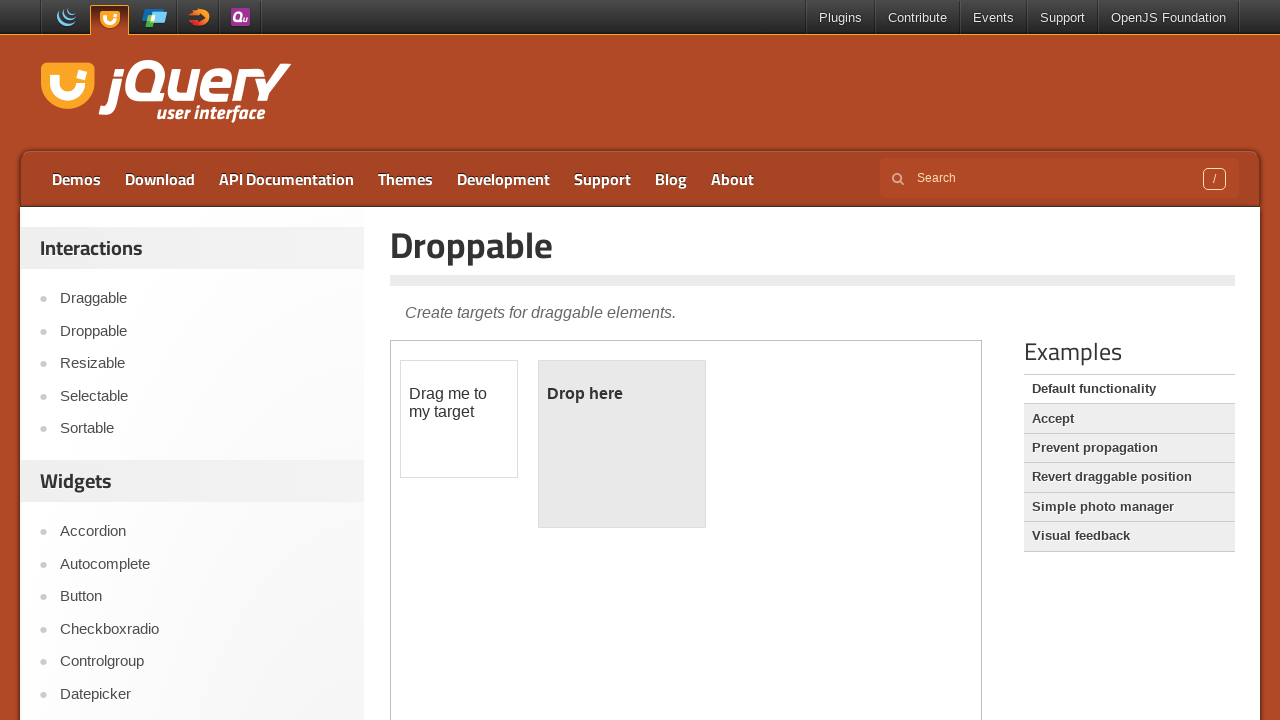

Dragged source element to target drop zone at (622, 444)
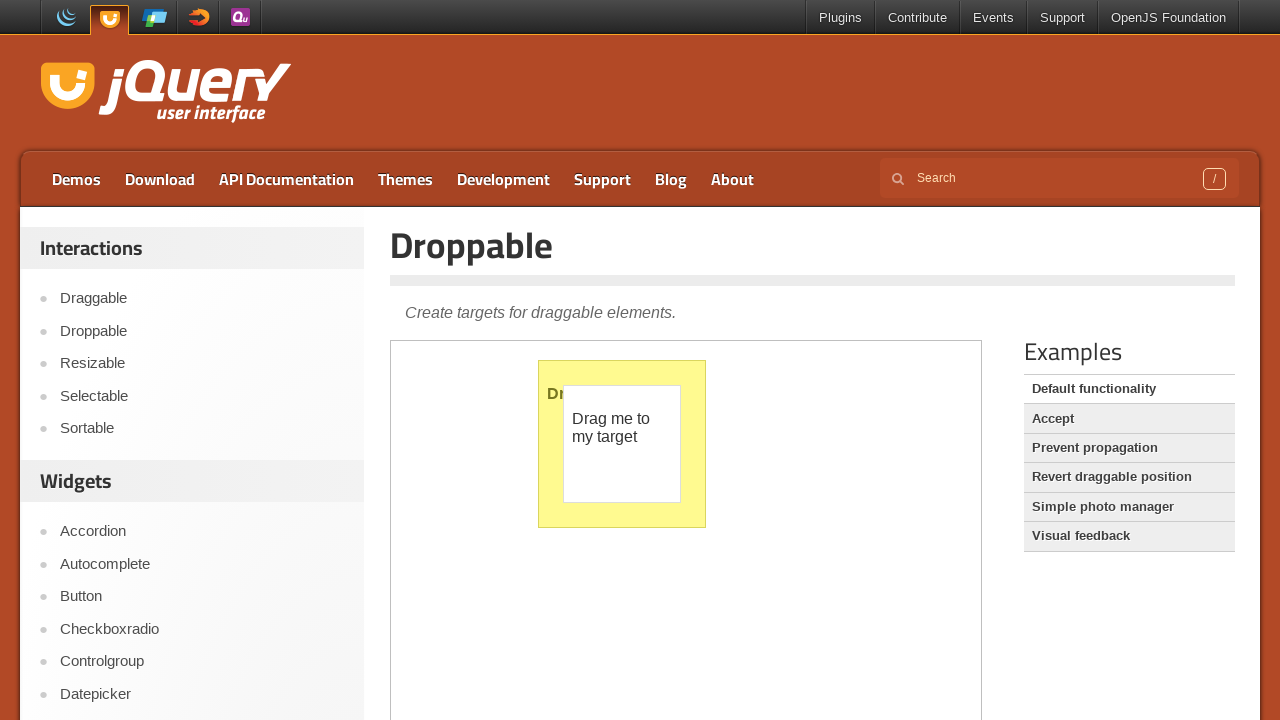

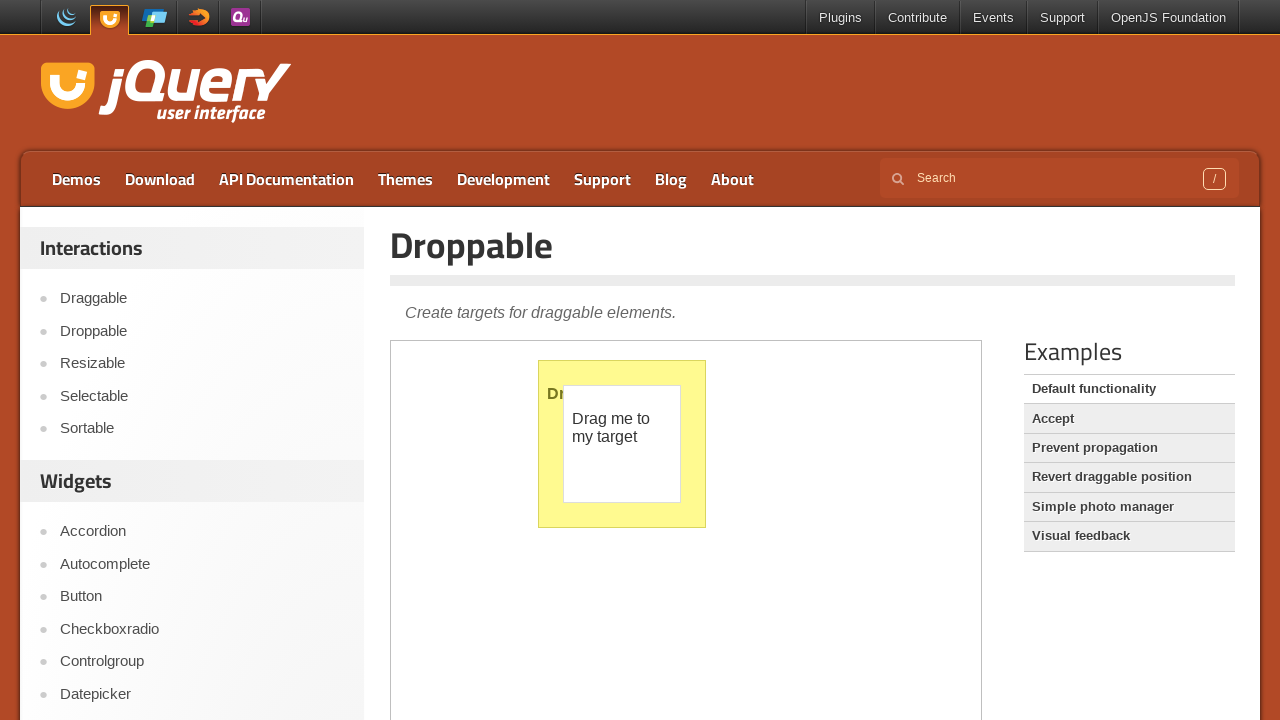